Navigates to the Heroku test site, clicks on the Checkboxes link, and selects the first checkbox

Starting URL: https://the-internet.herokuapp.com/

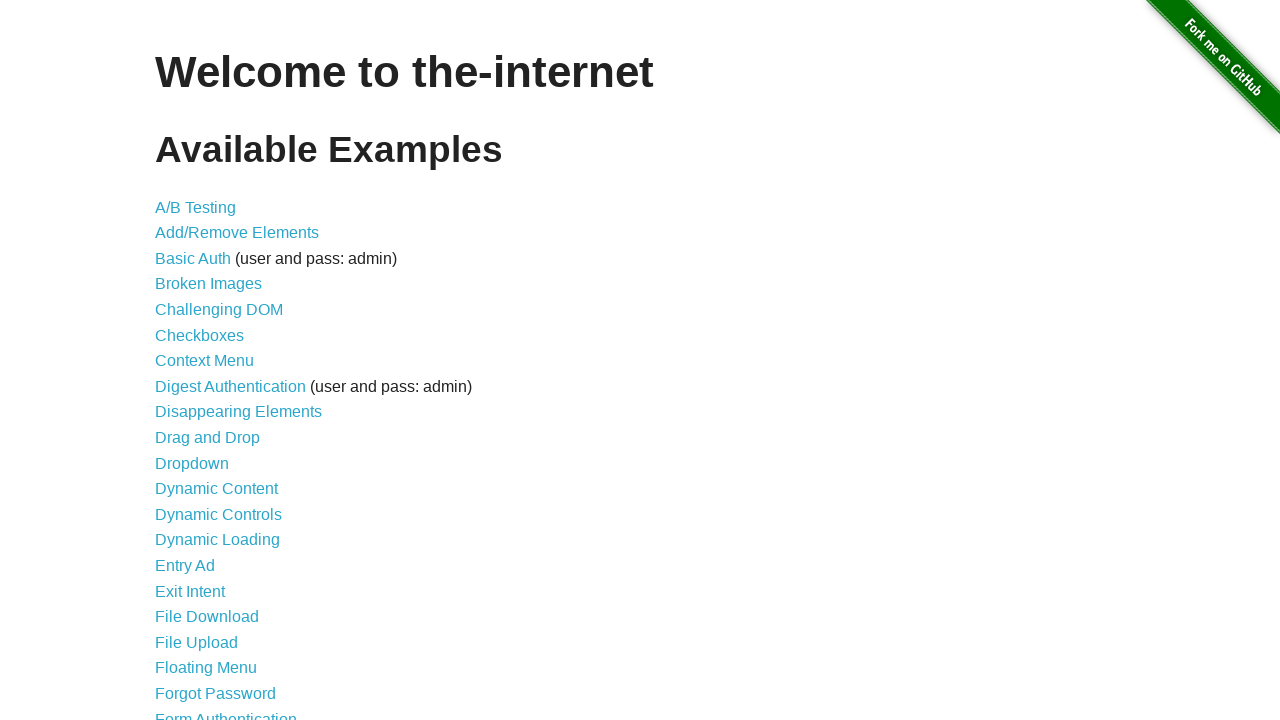

Navigated to Heroku test site
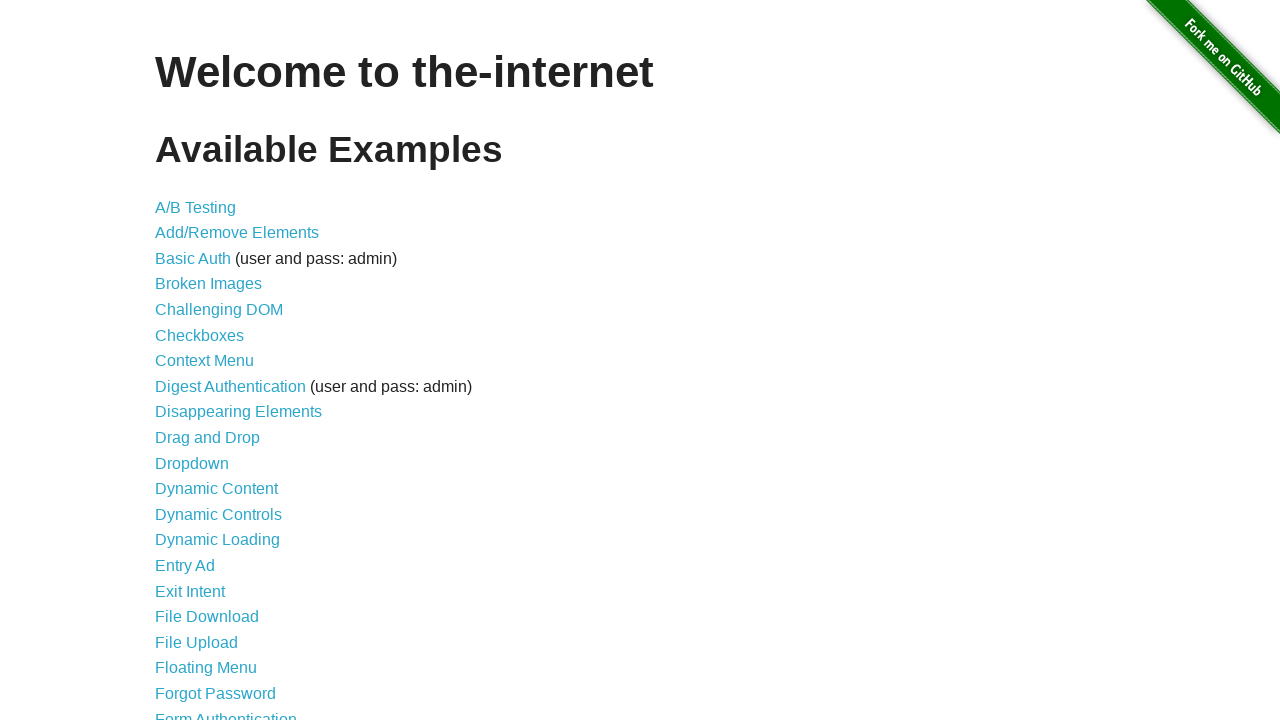

Clicked on Checkboxes link at (200, 335) on a[href='/checkboxes']
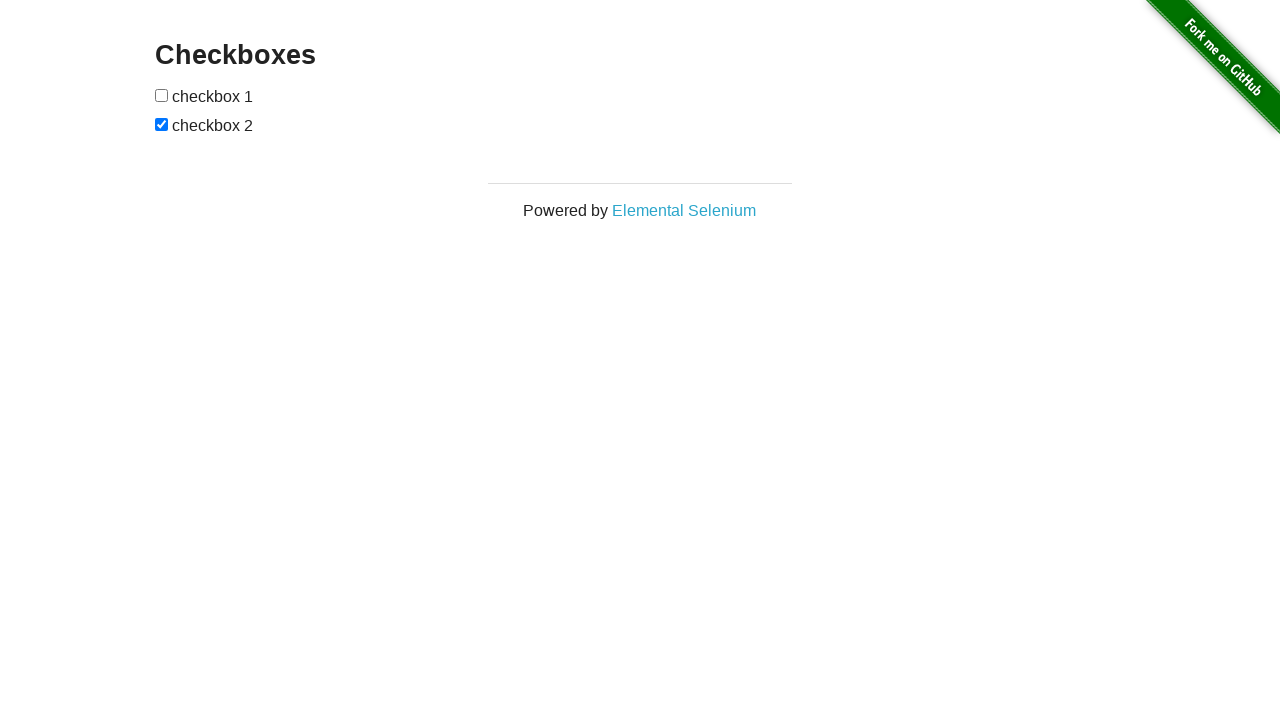

Checkboxes page loaded and checkbox elements are visible
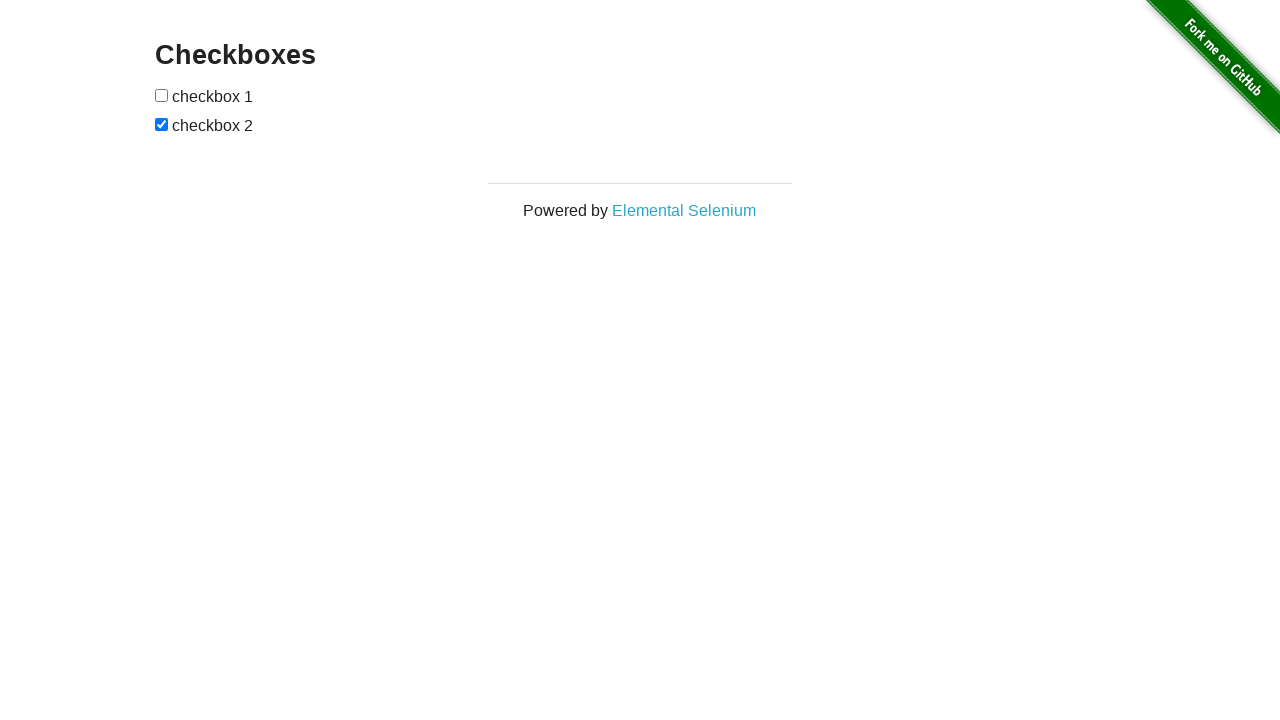

Selected the first checkbox at (162, 95) on (//input[@type='checkbox'])[1]
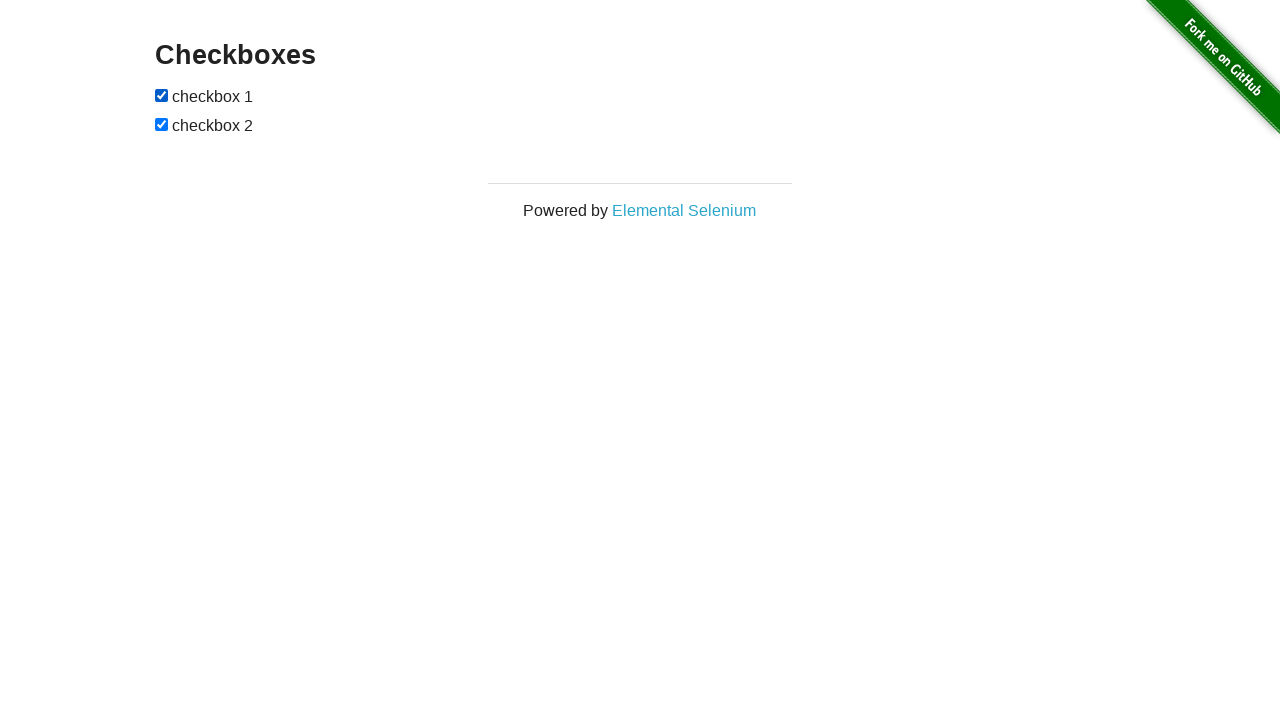

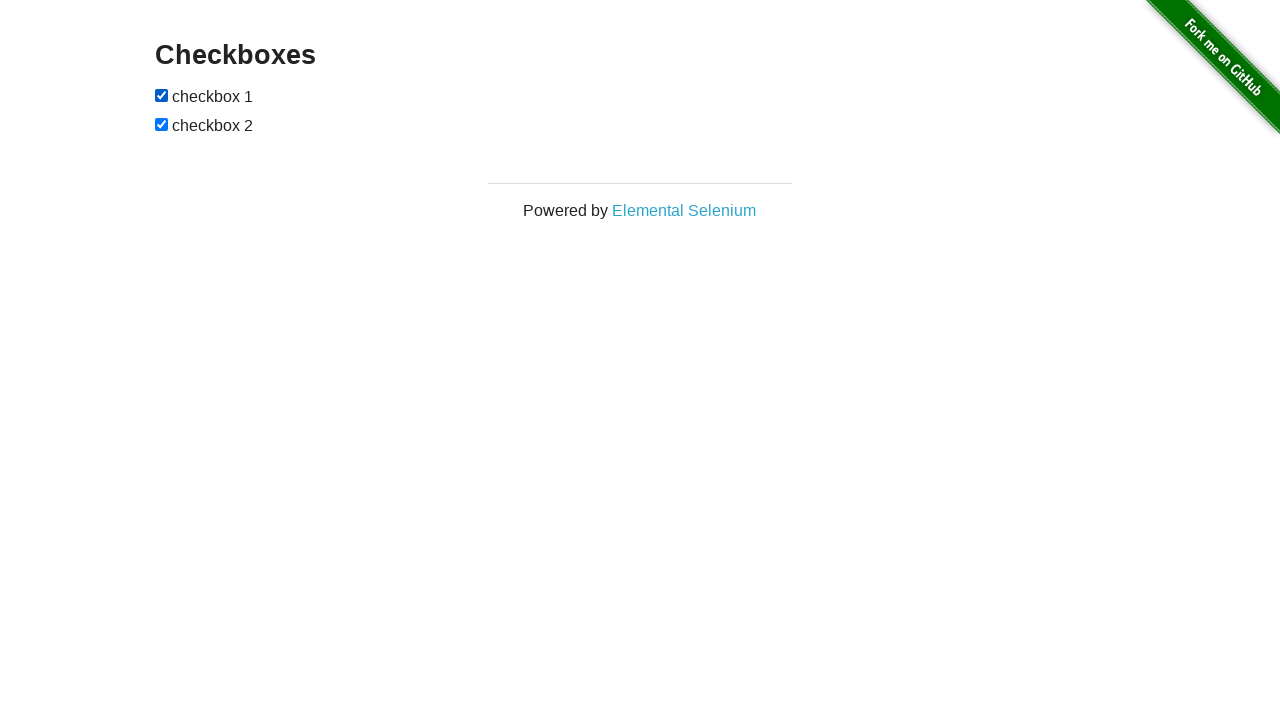